Tests drag and drop functionality on the jQuery UI droppable demo page by switching to an iframe and dragging an element to a drop target

Starting URL: https://jqueryui.com/droppable/

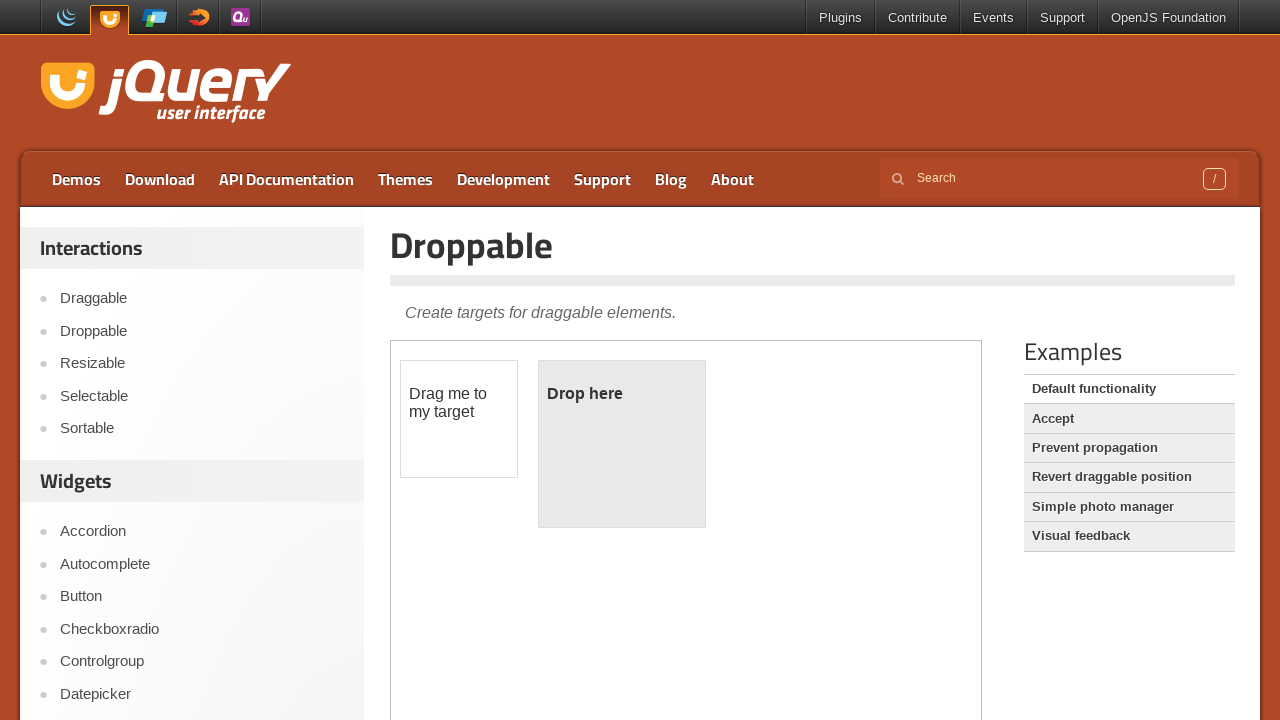

Located the demo iframe
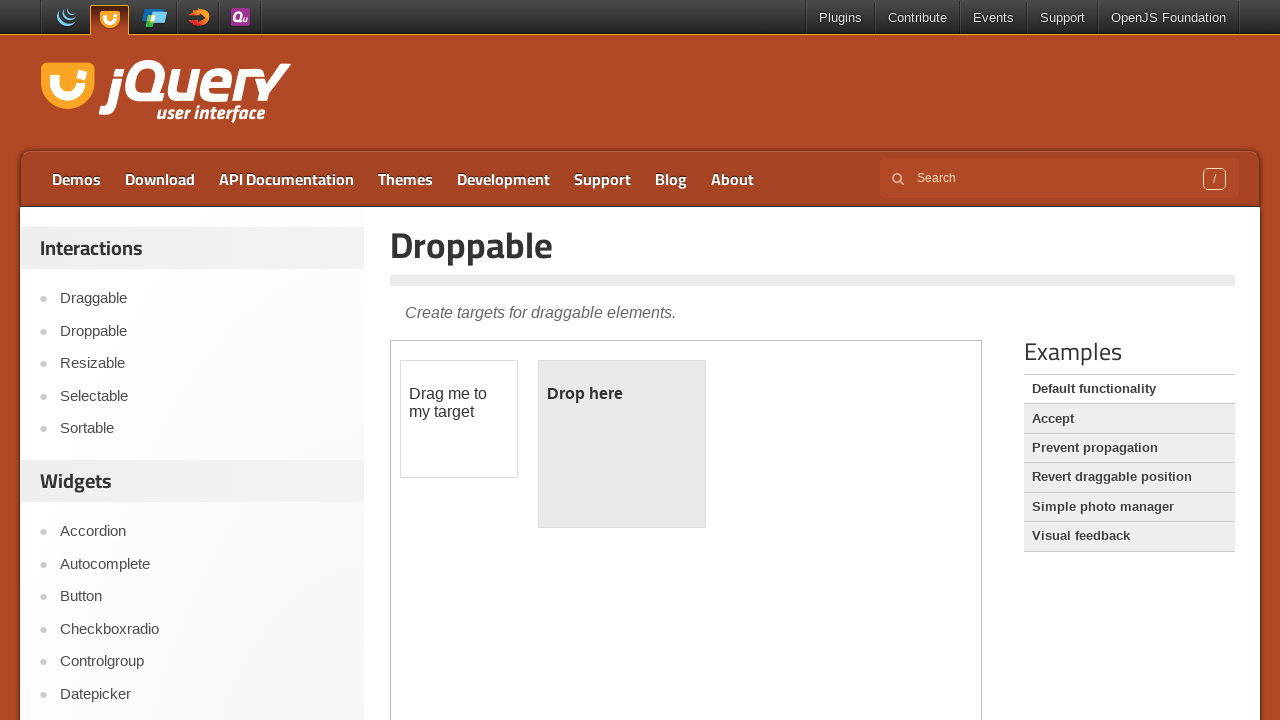

Clicked on the draggable element at (459, 419) on iframe.demo-frame >> internal:control=enter-frame >> #draggable
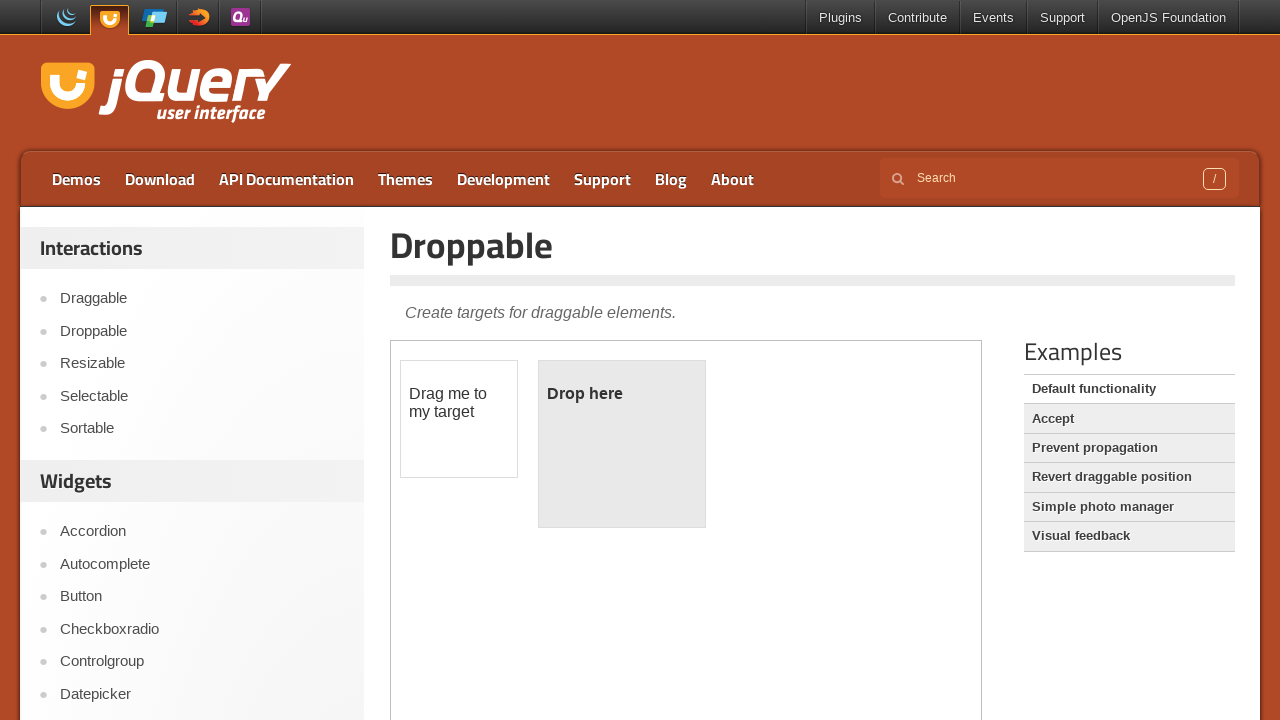

Located the draggable source element
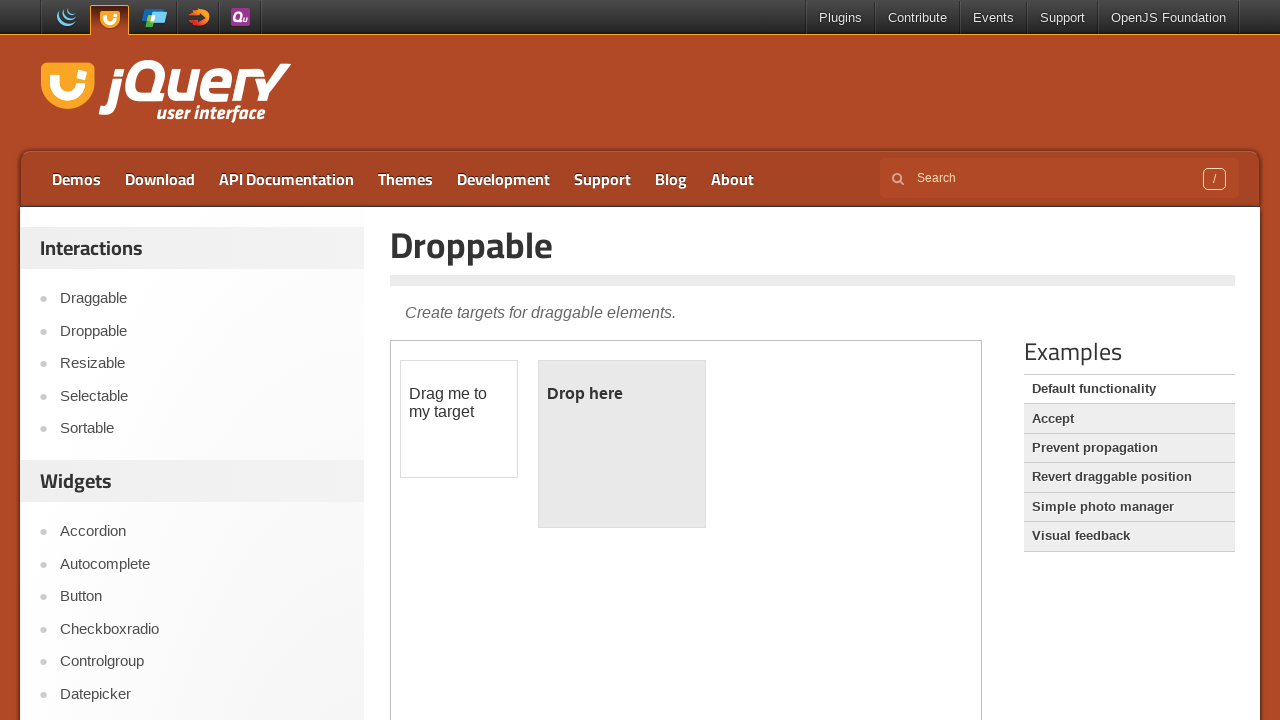

Located the droppable destination element
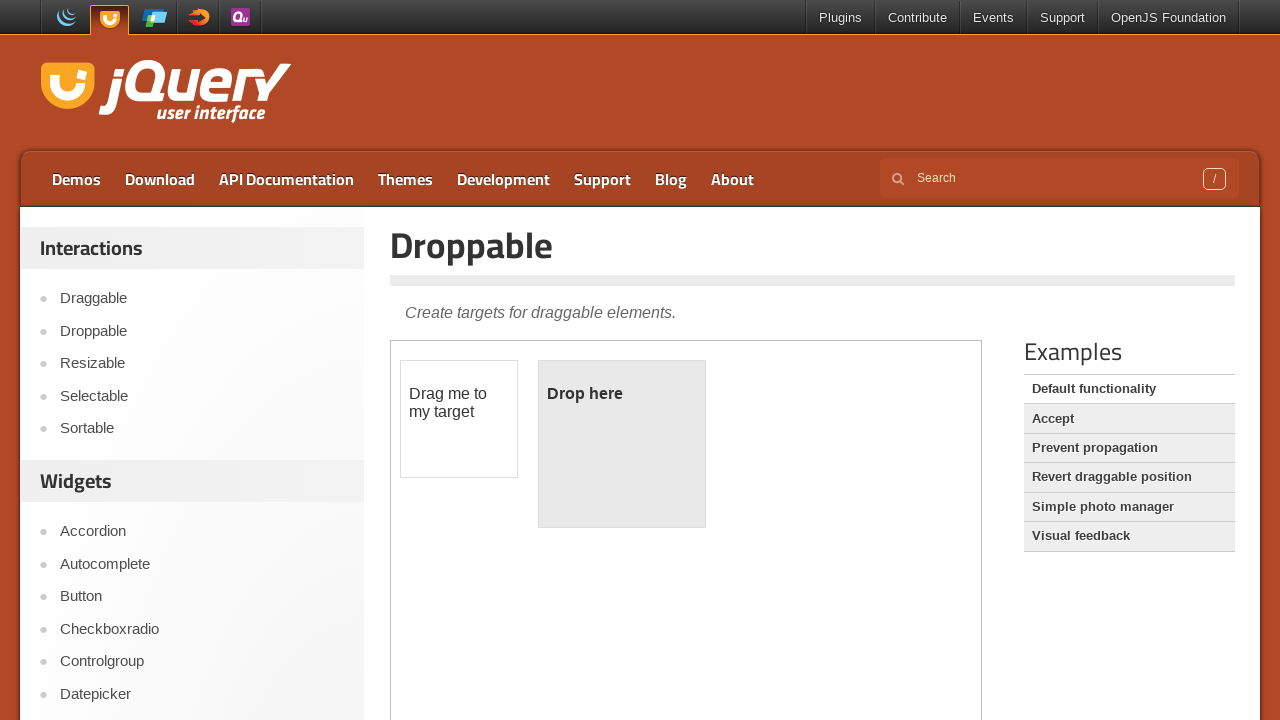

Dragged the element to the drop target at (622, 444)
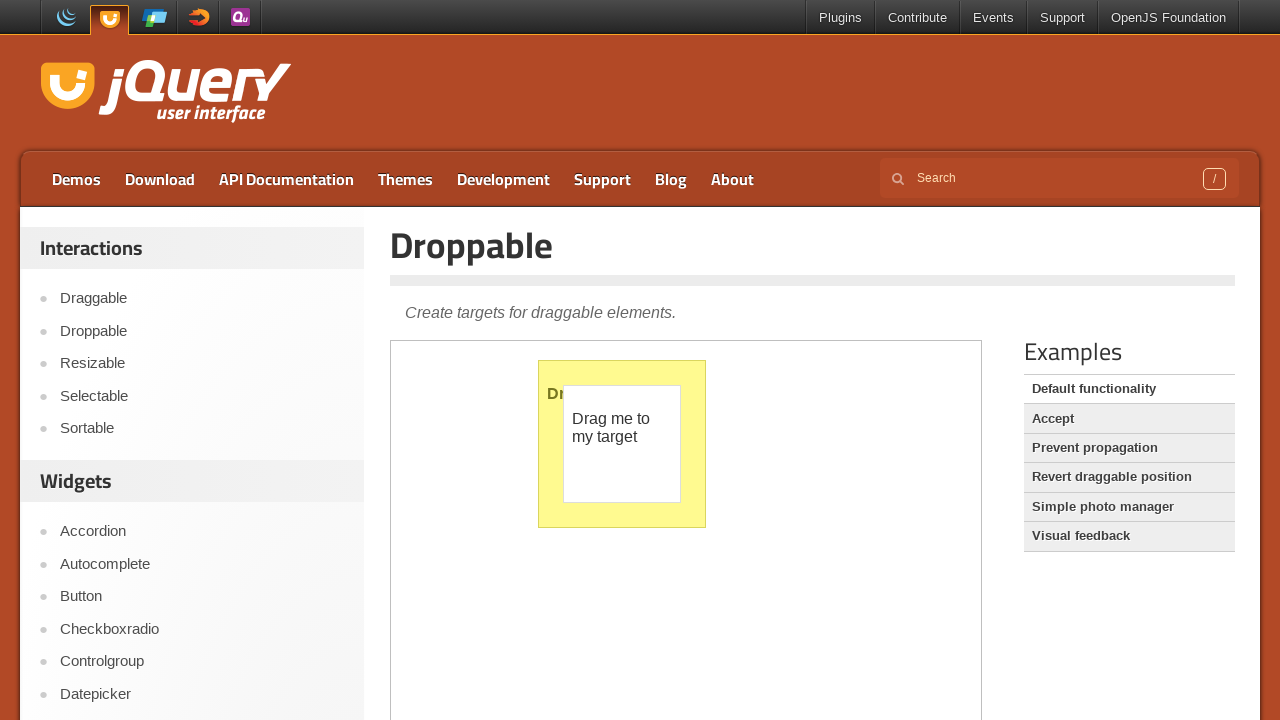

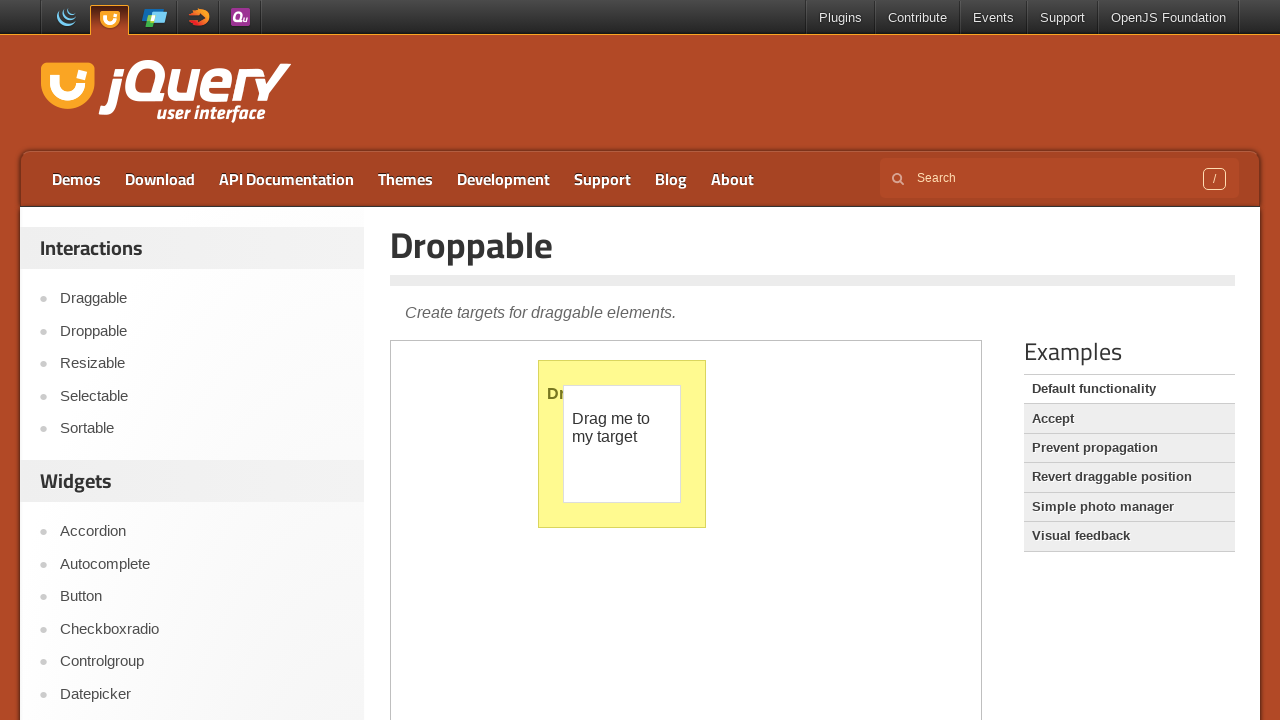